Navigates to Salesforce free trial signup page and fills in the first name field in the registration form

Starting URL: https://www.salesforce.com/in/form/signup/freetrial-sales/

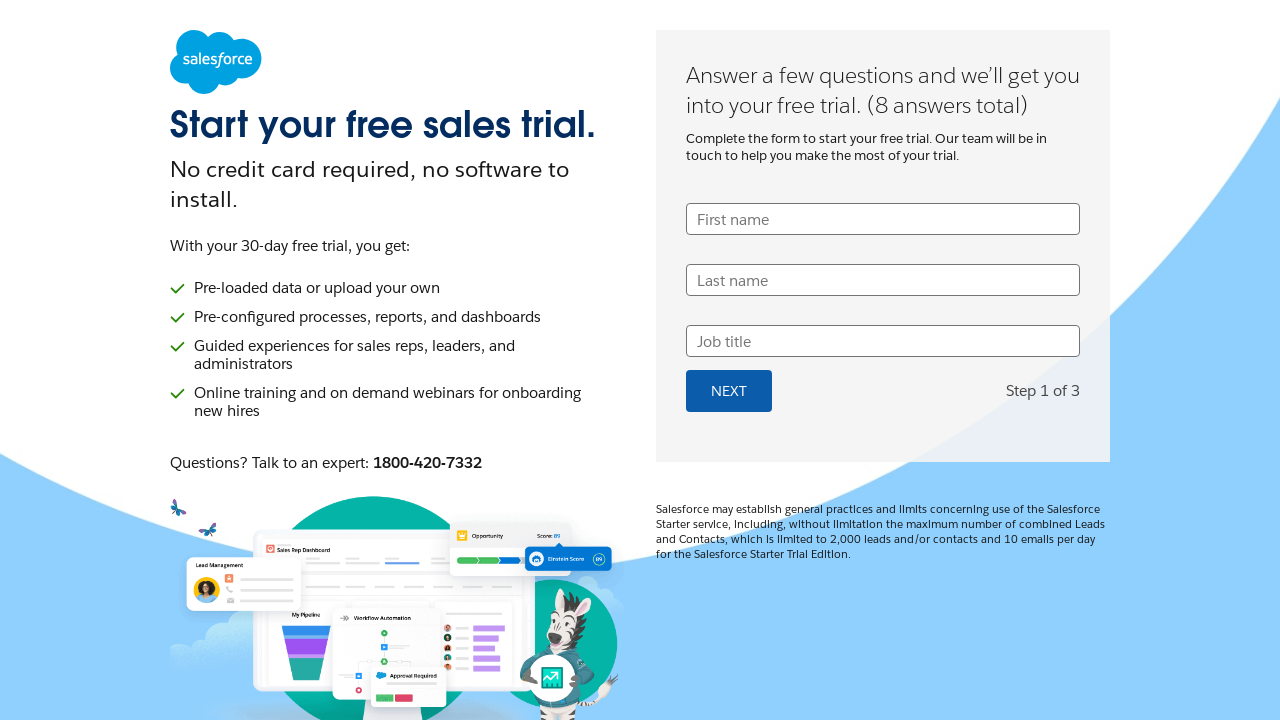

Navigated to Salesforce free trial signup page
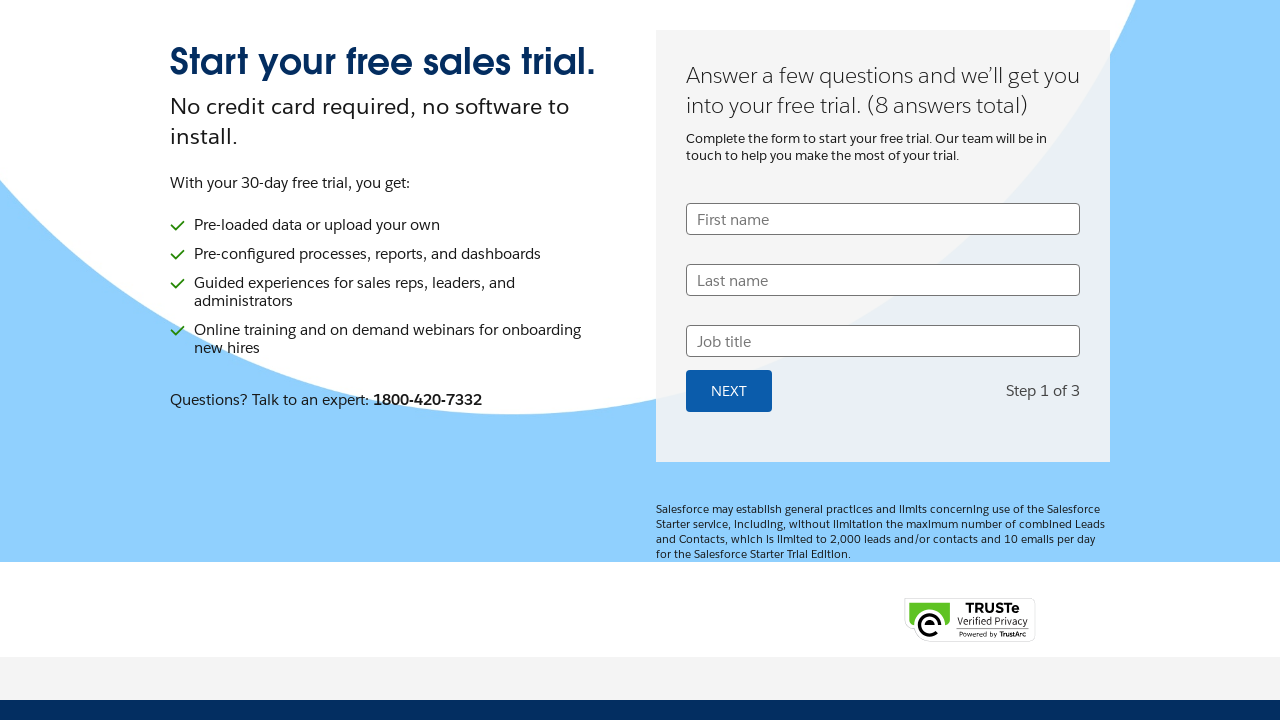

Filled first name field with 'jack' on input[name='UserFirstName']
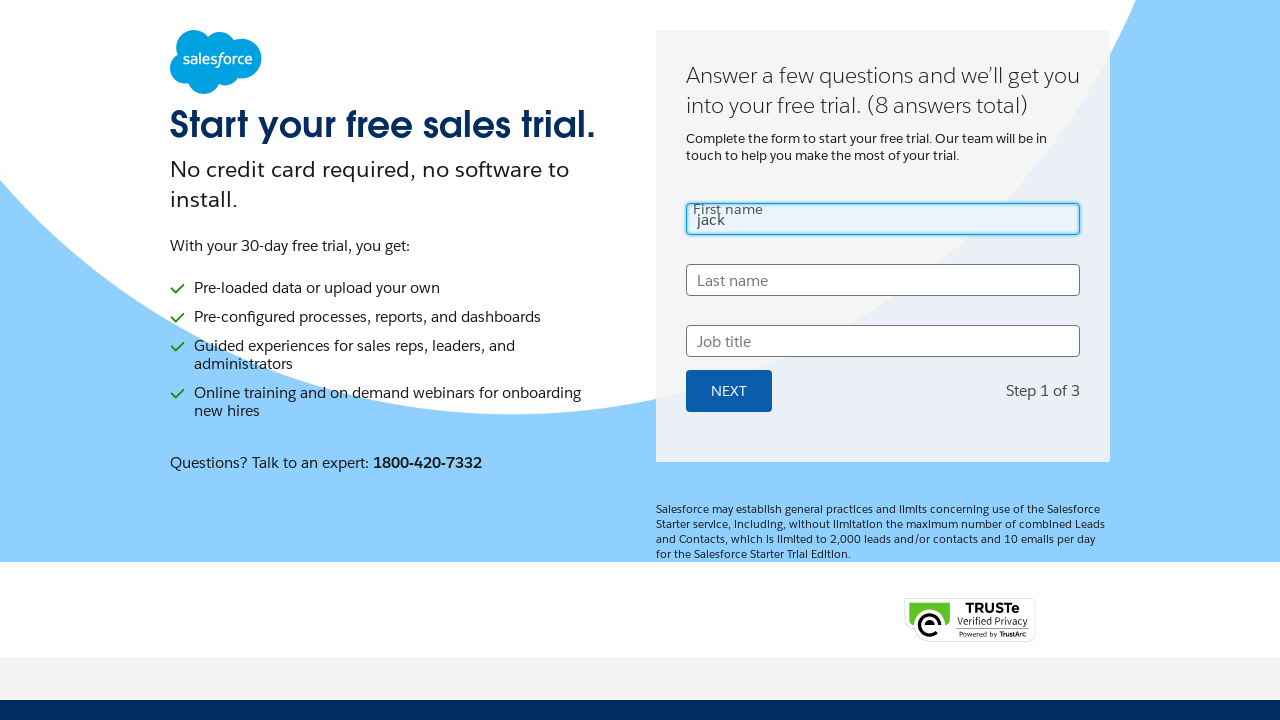

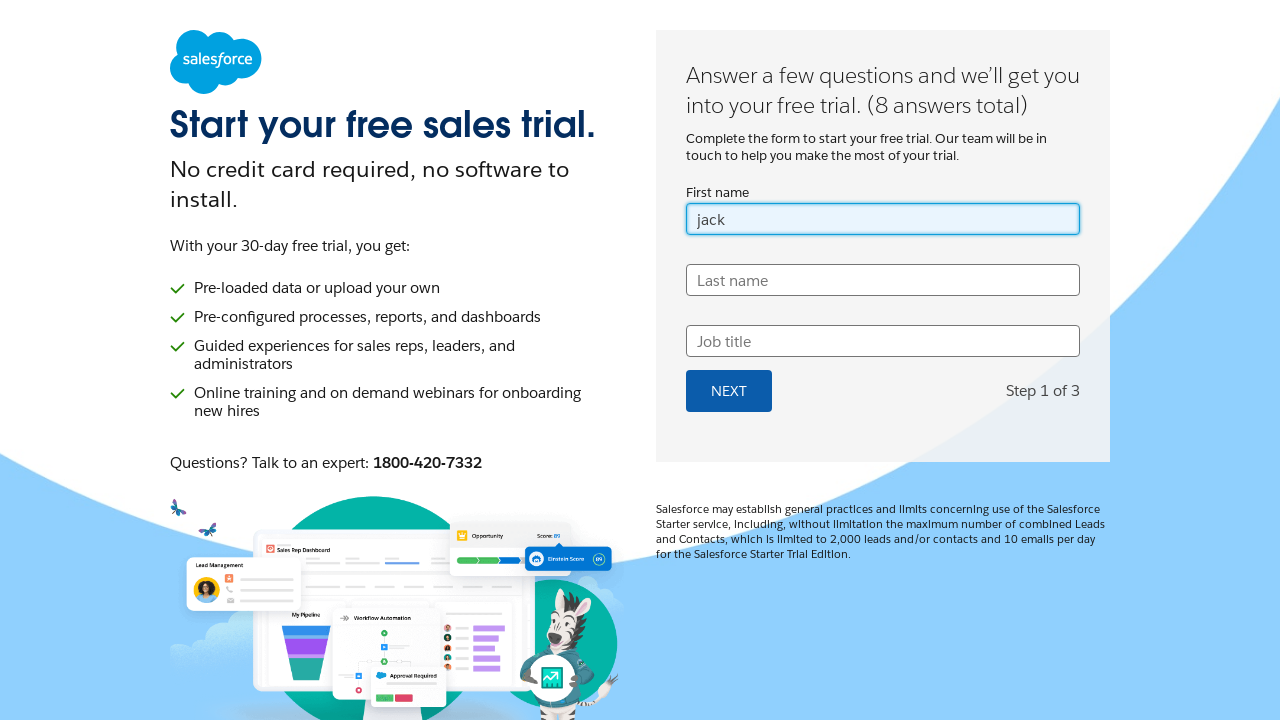